Tests navigation by clicking the Home link and verifying the page title changes to "Practice"

Starting URL: https://practice.cydeo.com/inputs

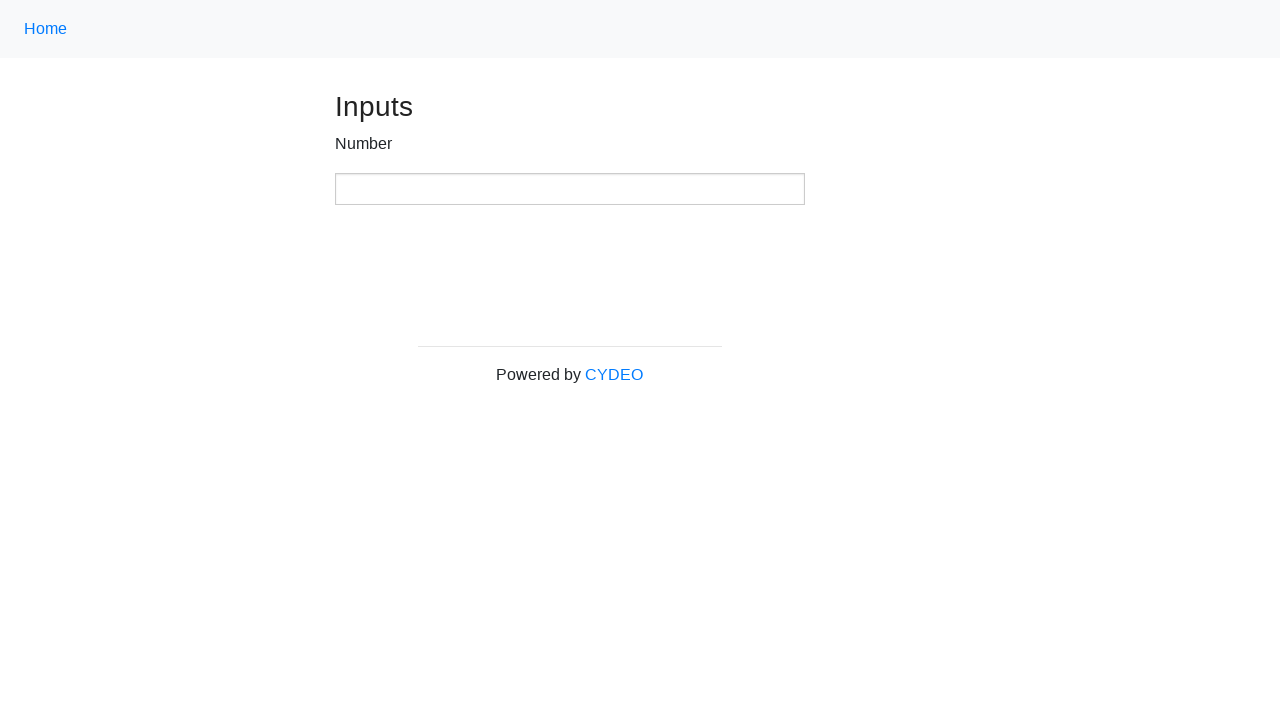

Clicked Home link using class name '.nav-link' at (46, 29) on .nav-link
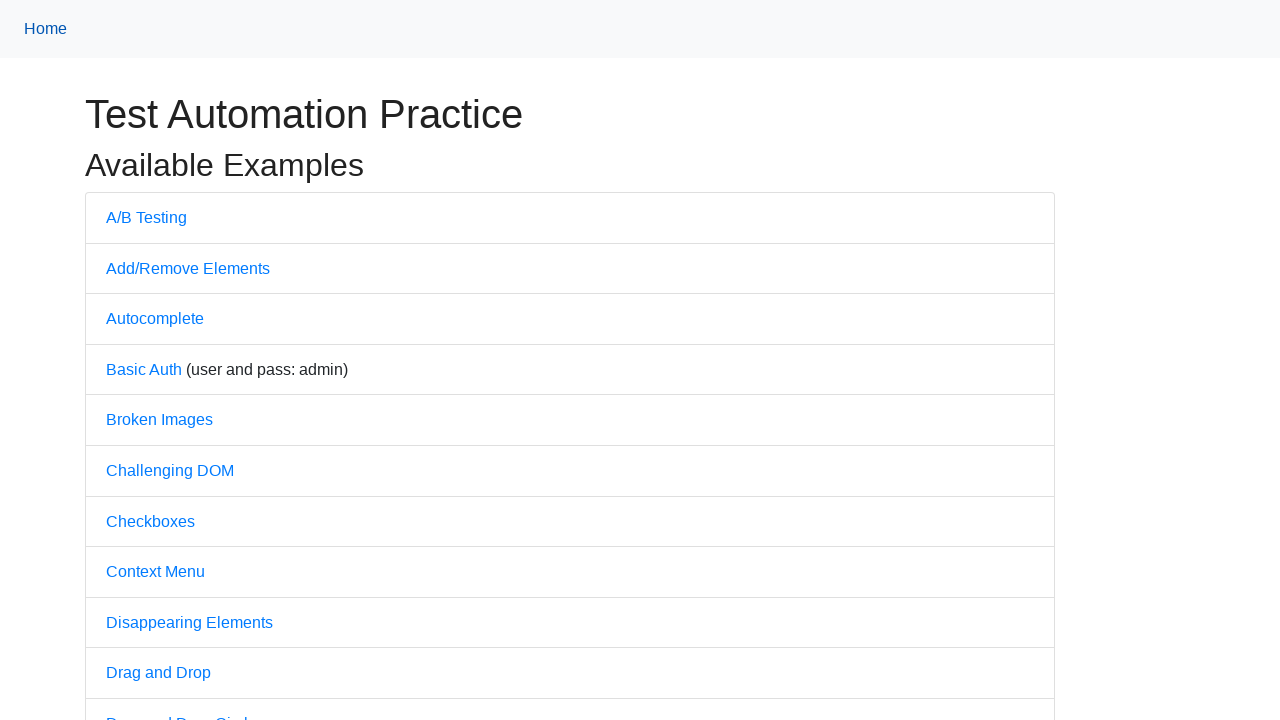

Waited for page to load with domcontentloaded state
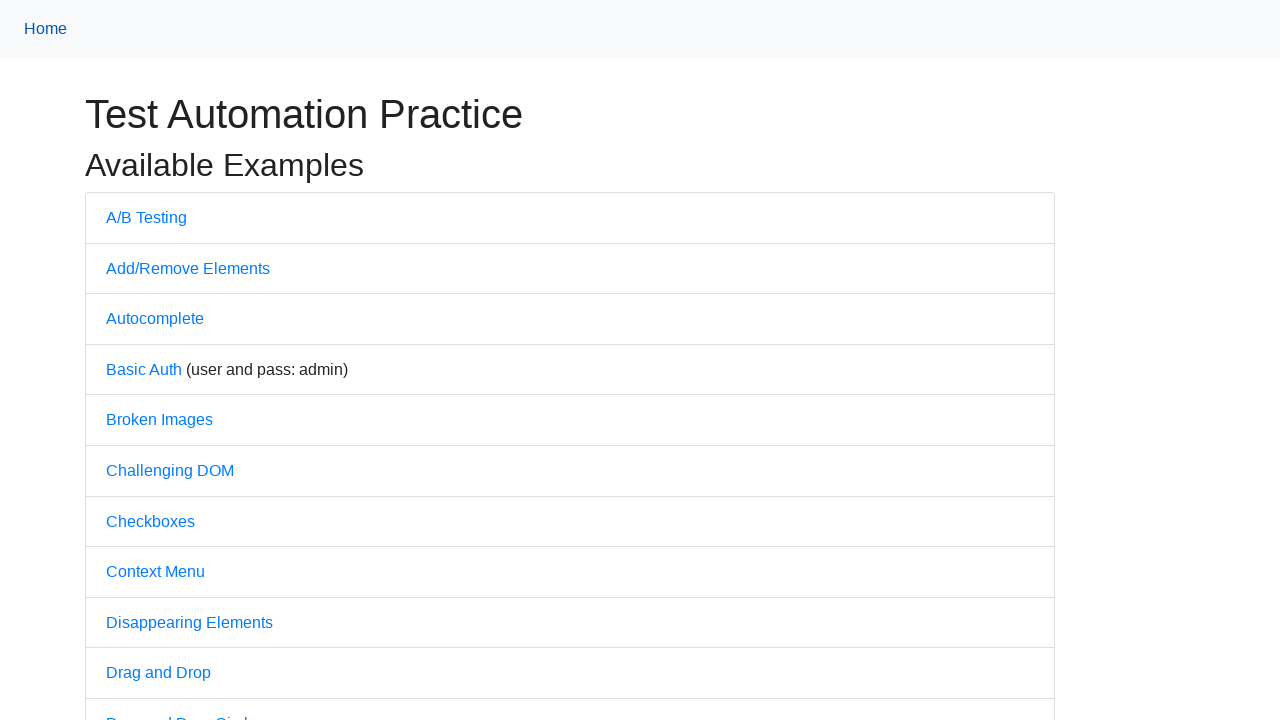

Verified page title changed to 'Practice'
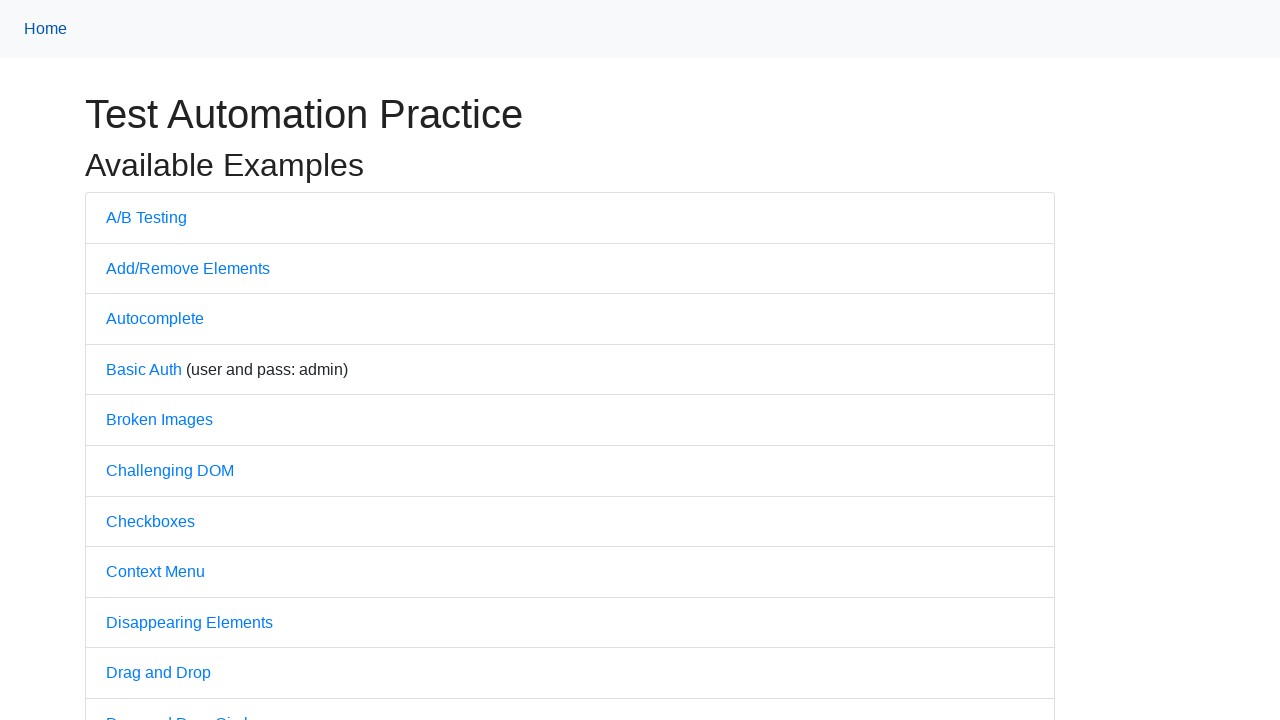

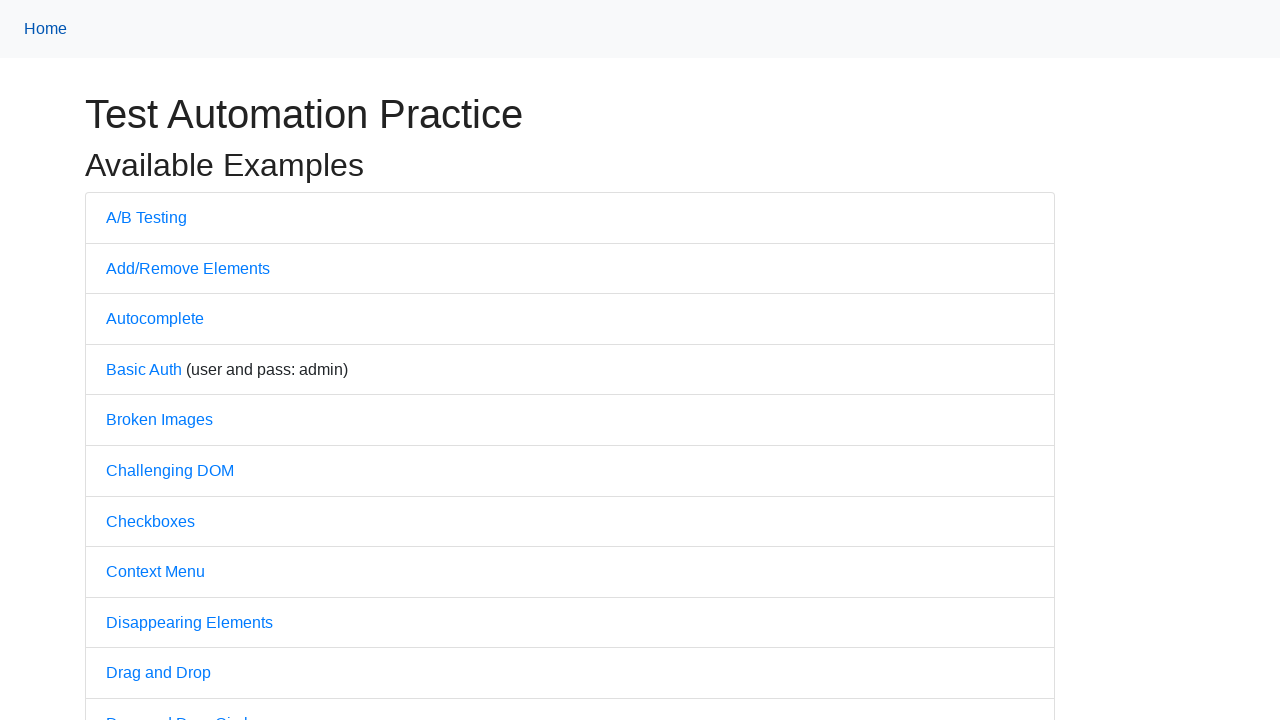